Tests password input functionality by entering a password and verifying the value

Starting URL: https://bonigarcia.dev/selenium-webdriver-java/web-form.html

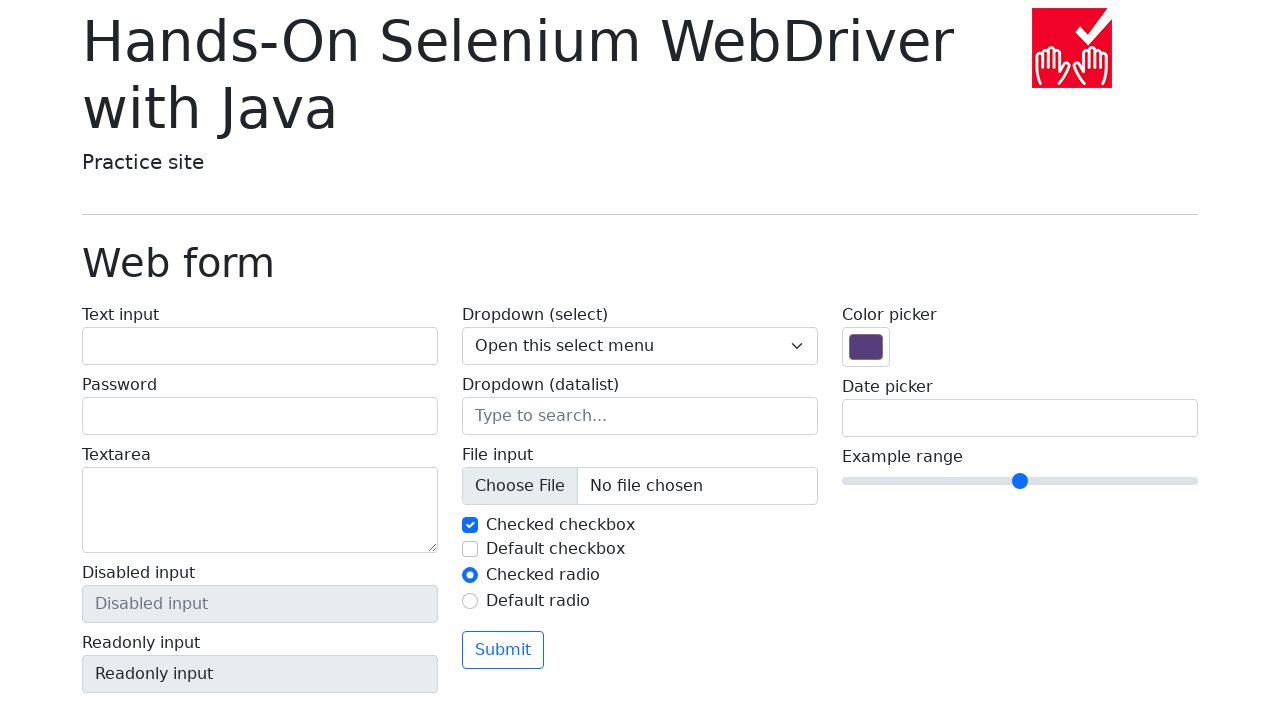

Filled password input field with '12345' on input[name='my-password']
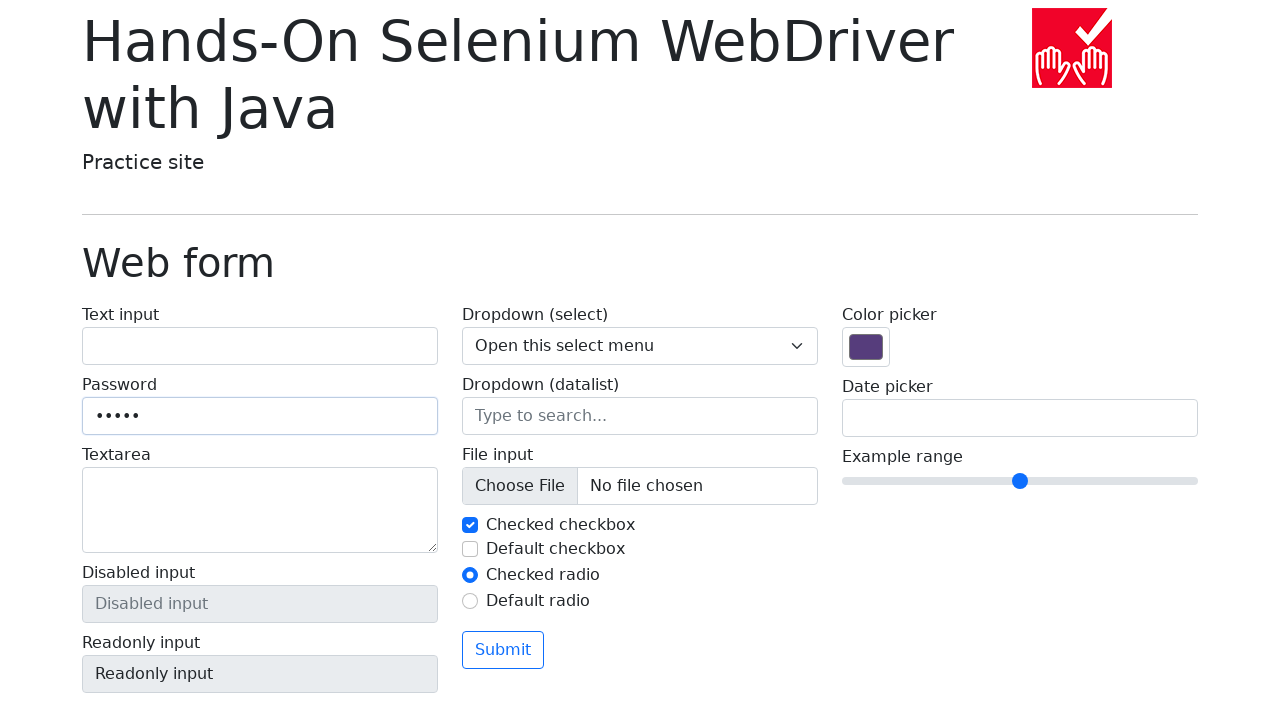

Verified password value is '12345'
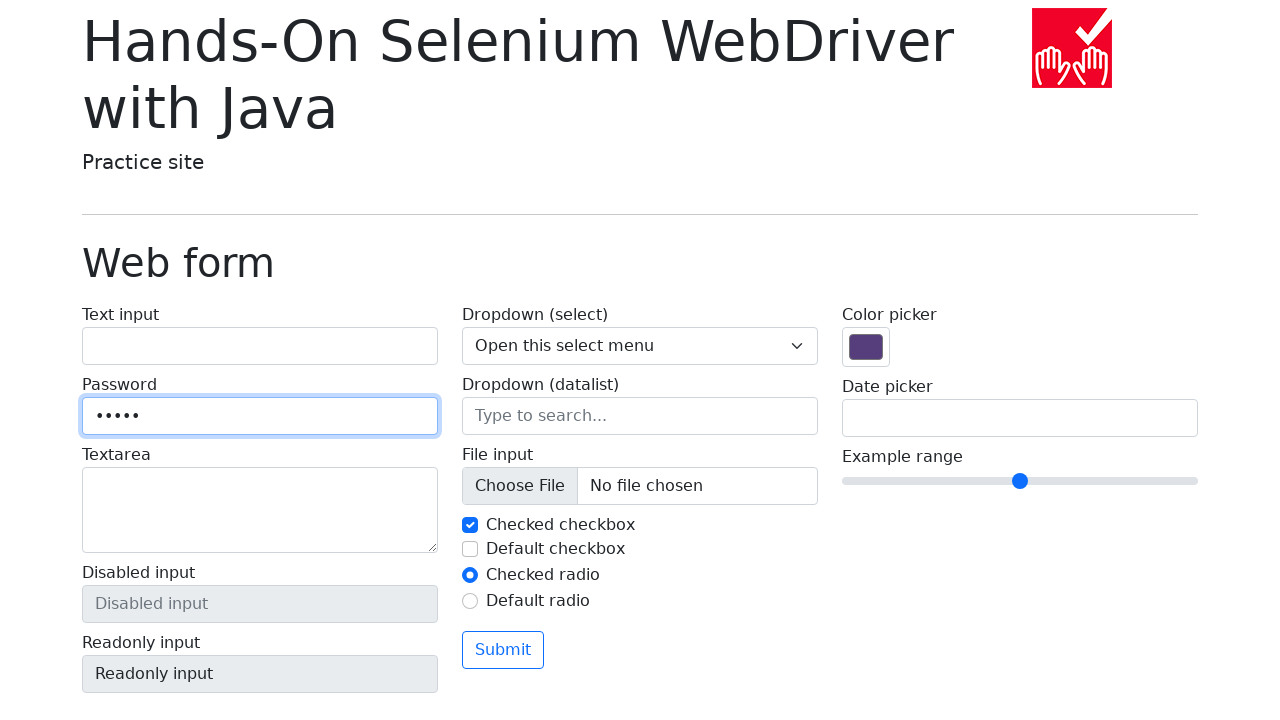

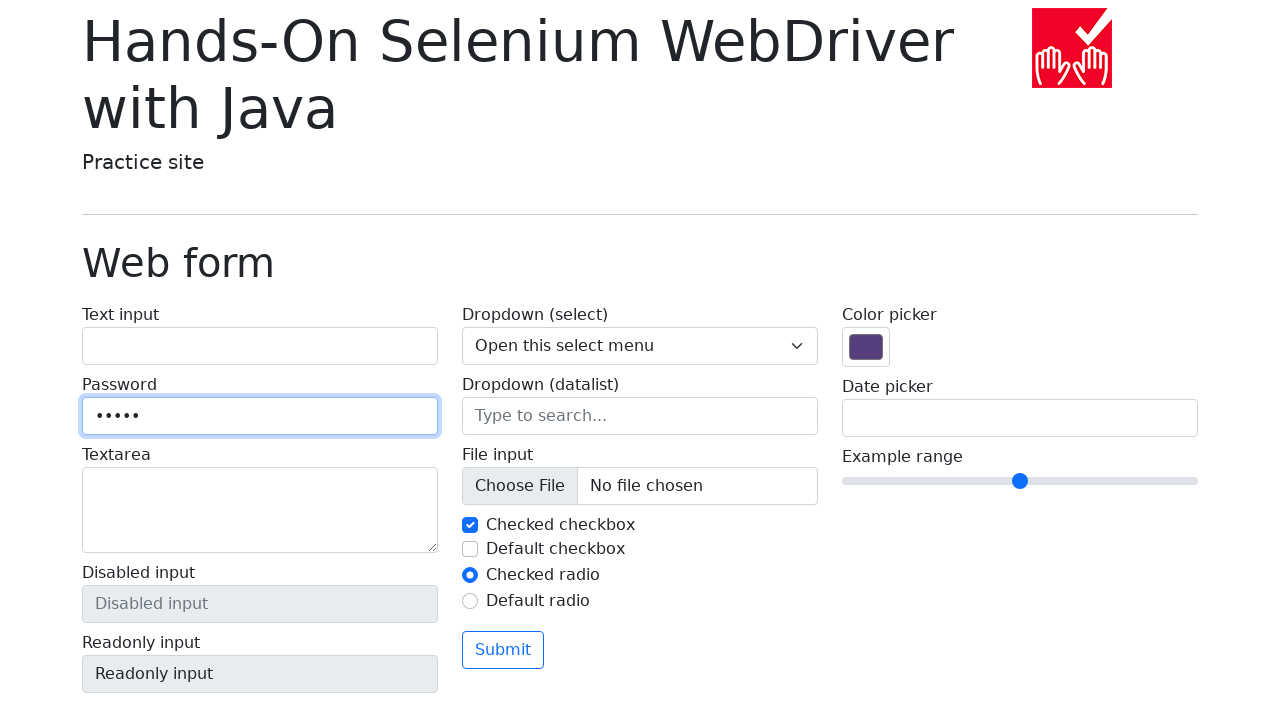